Tests JavaScript Prompt dialog by clicking the prompt button, entering text into the prompt, accepting it, and verifying the result contains the entered text

Starting URL: https://the-internet.herokuapp.com/javascript_alerts

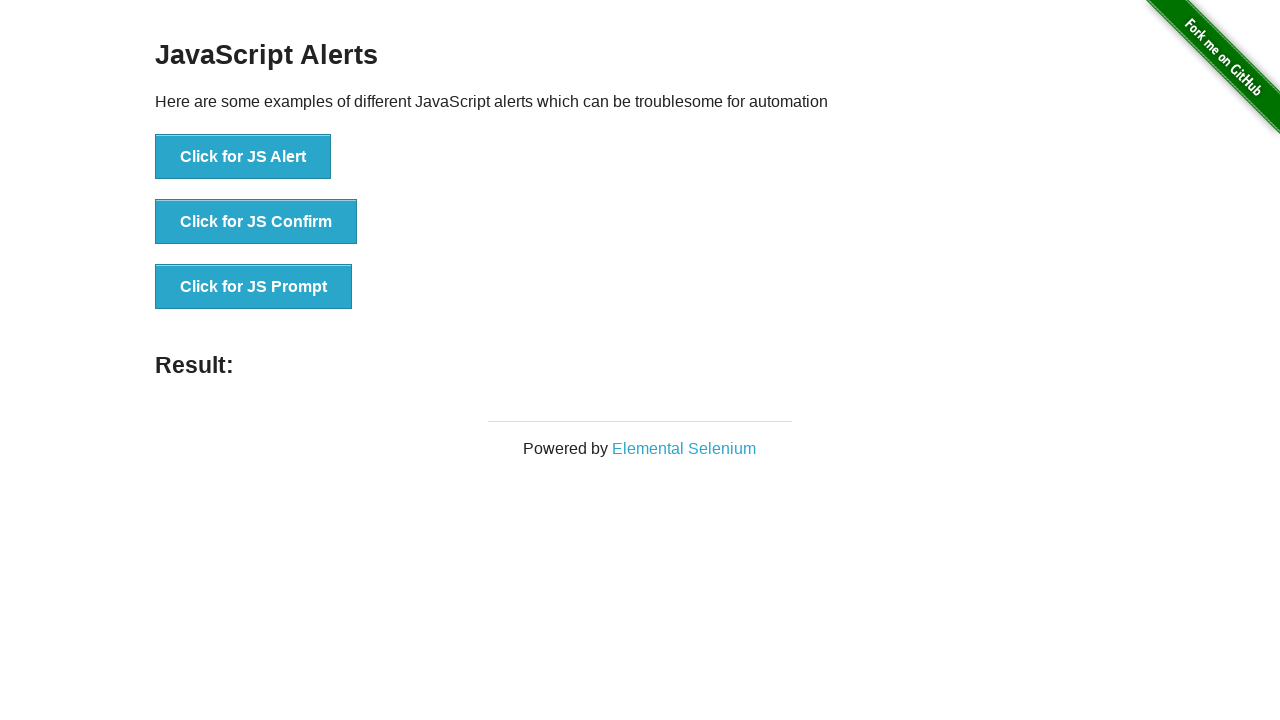

Set up dialog handler to accept prompt with 'Abdullah'
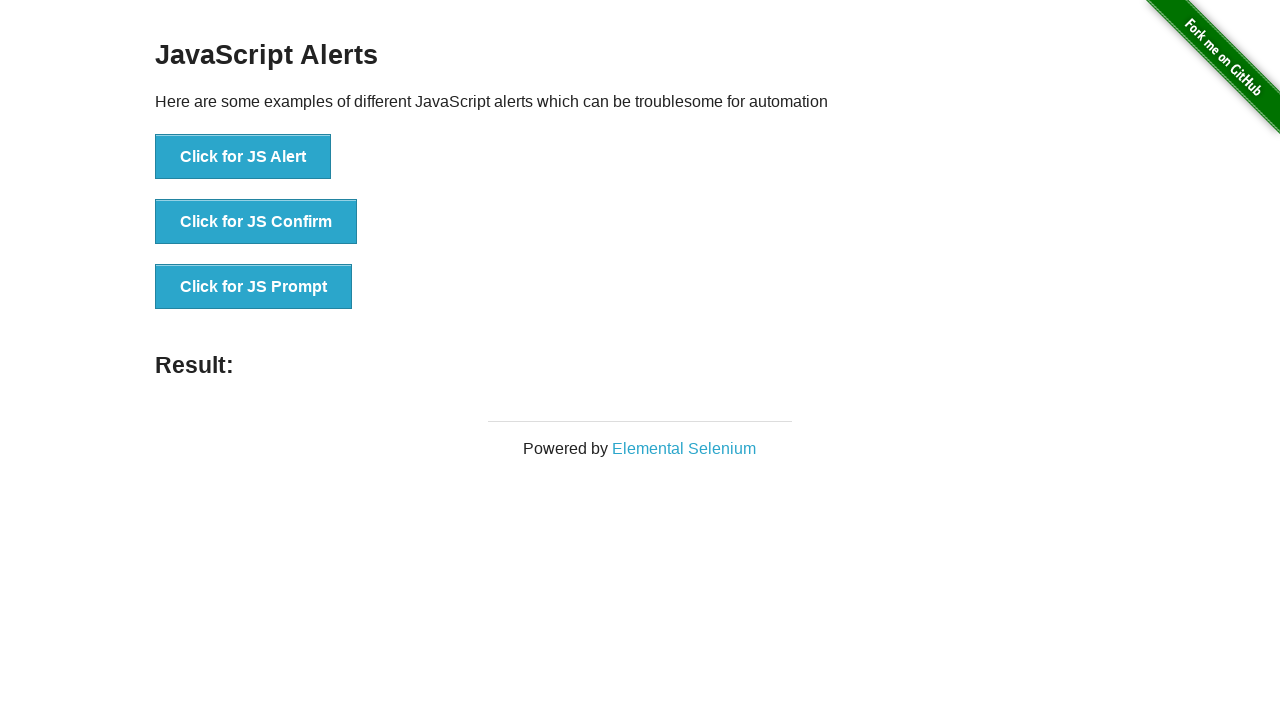

Clicked the JS Prompt button at (254, 287) on xpath=//*[text()='Click for JS Prompt']
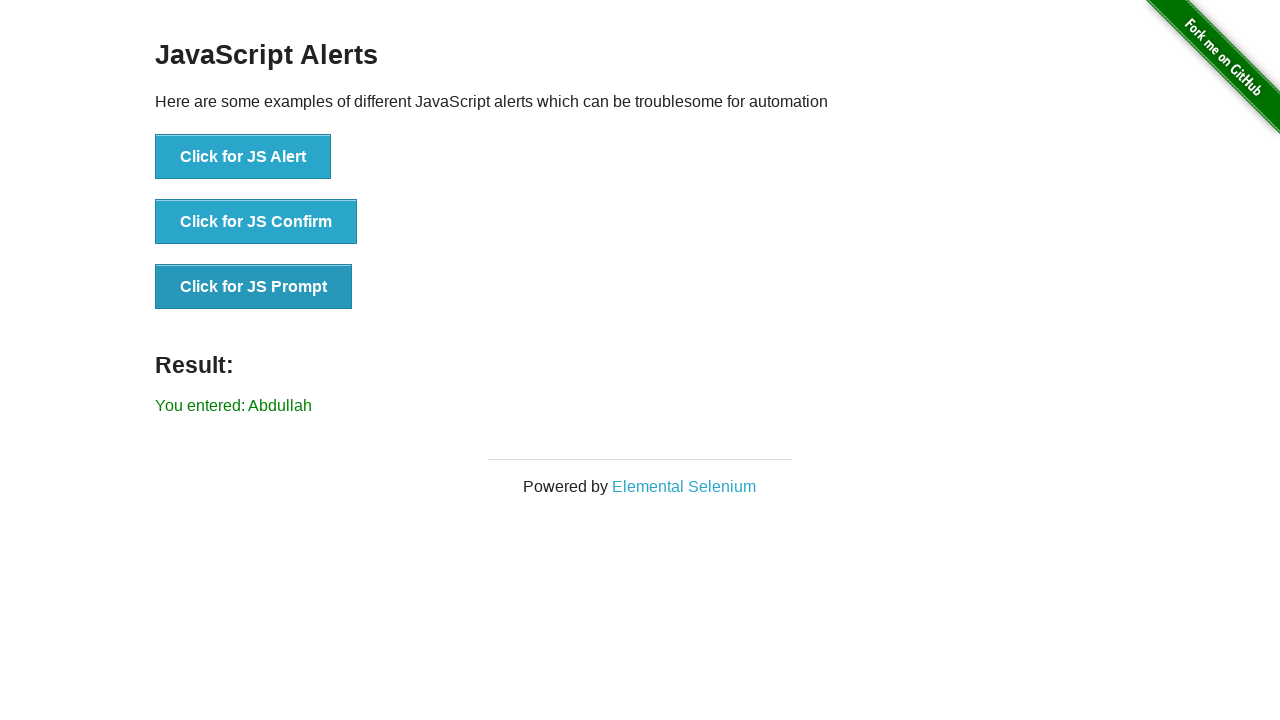

Result element loaded after prompt was accepted
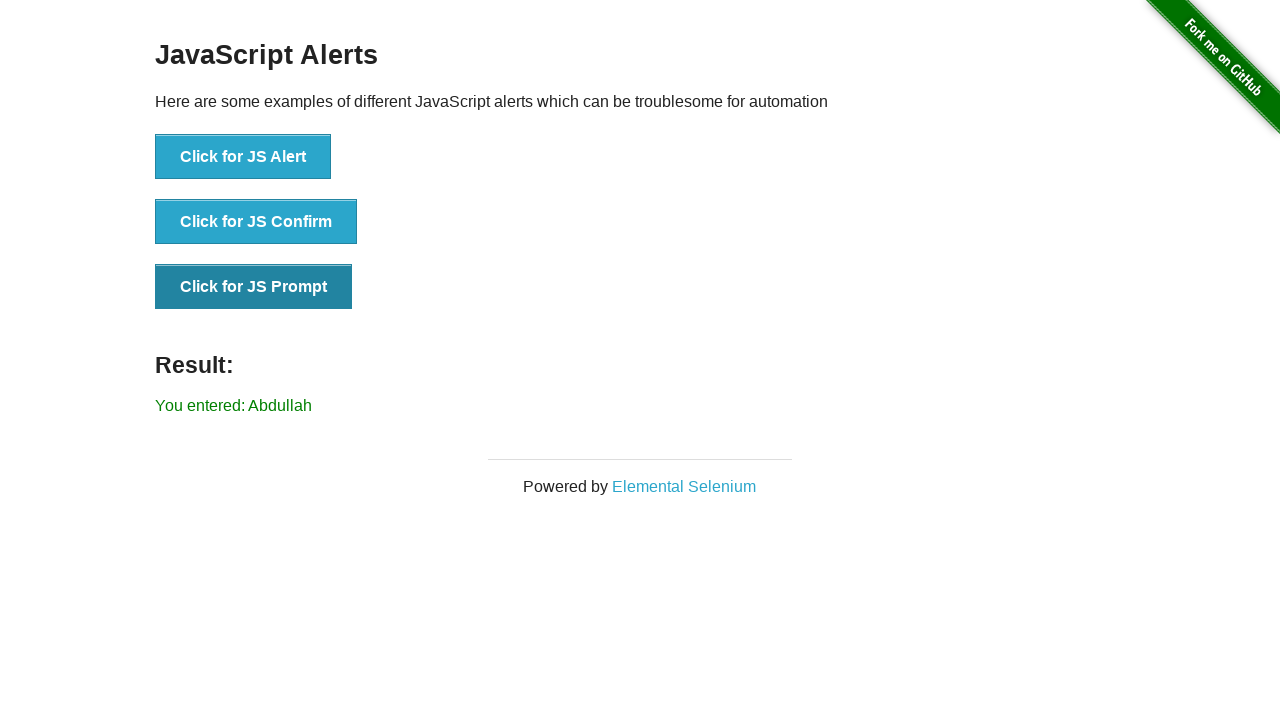

Retrieved result text content
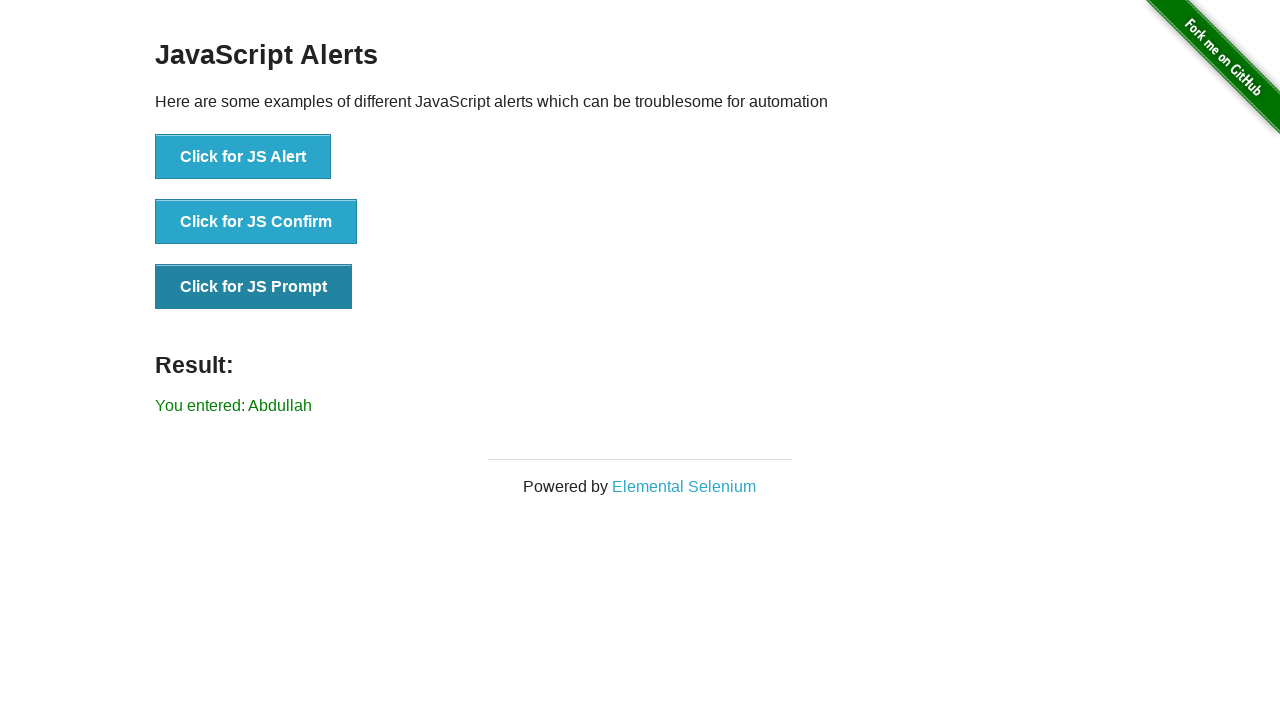

Verified result contains 'Abdullah'
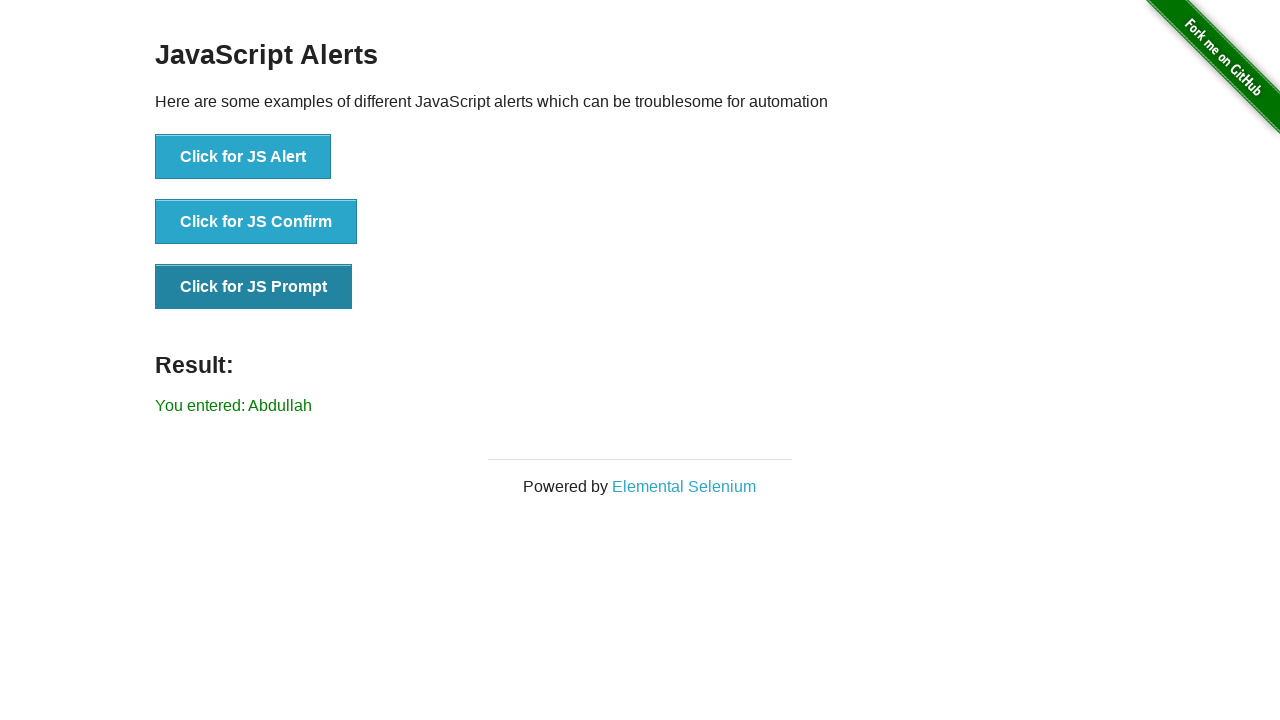

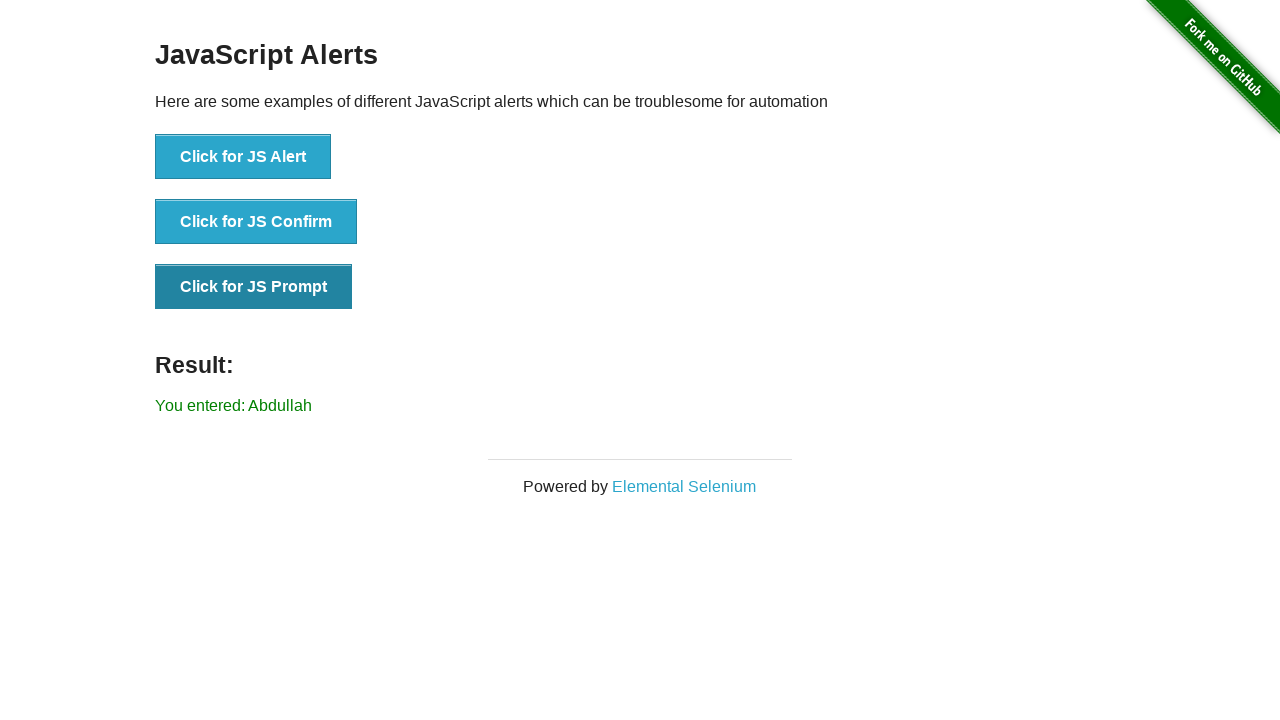